Tests navigation to password recovery form

Starting URL: http://intershop5.skillbox.ru/my-account/

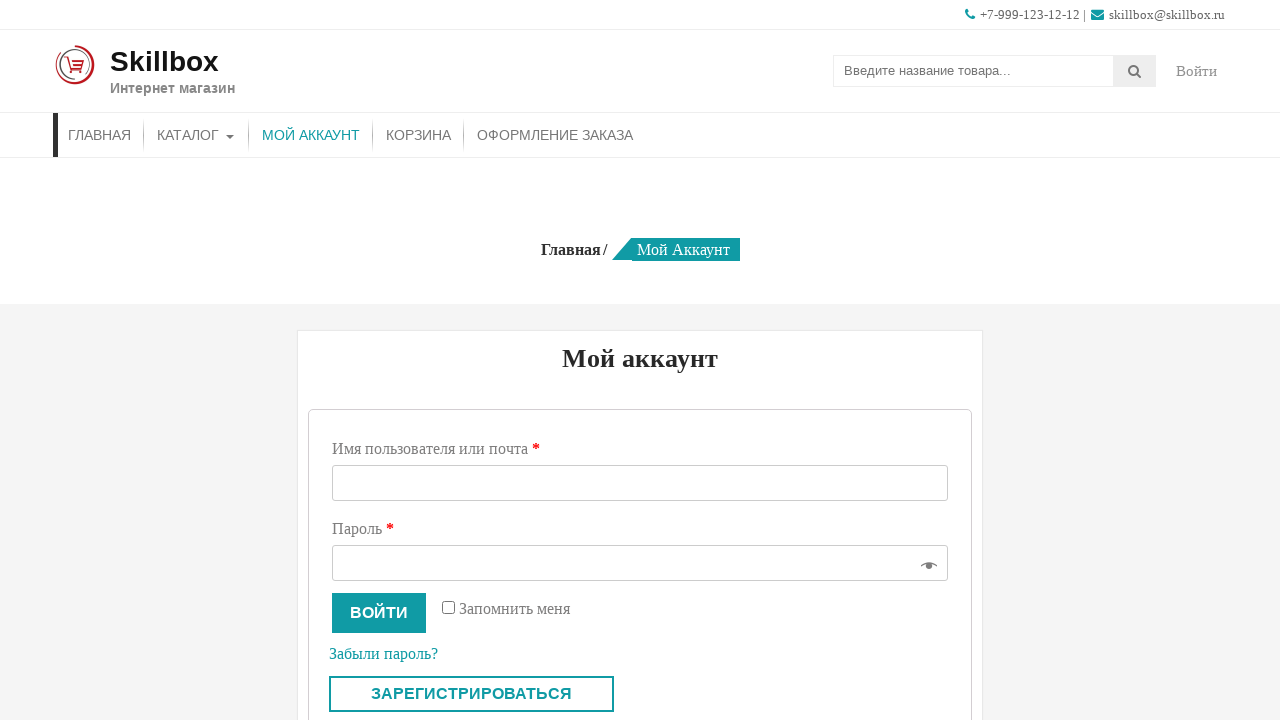

Clicked forgot password link at (384, 654) on .lost_password a
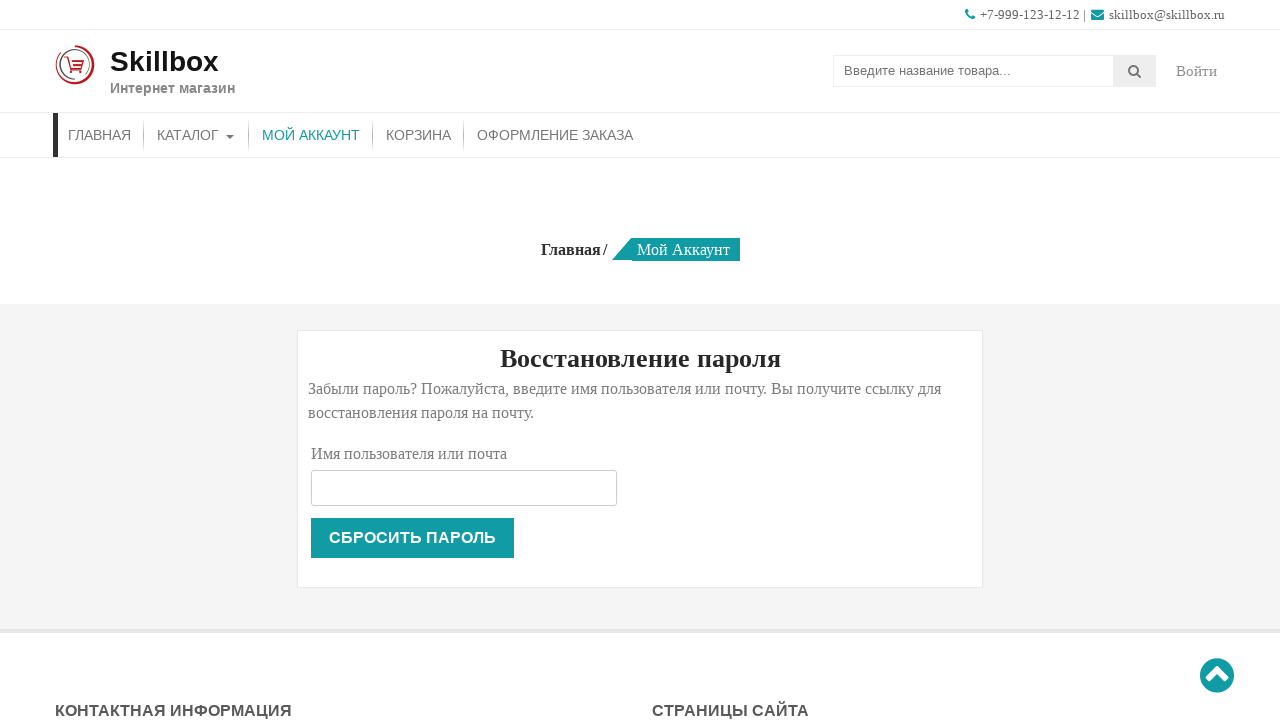

Password recovery form page title loaded
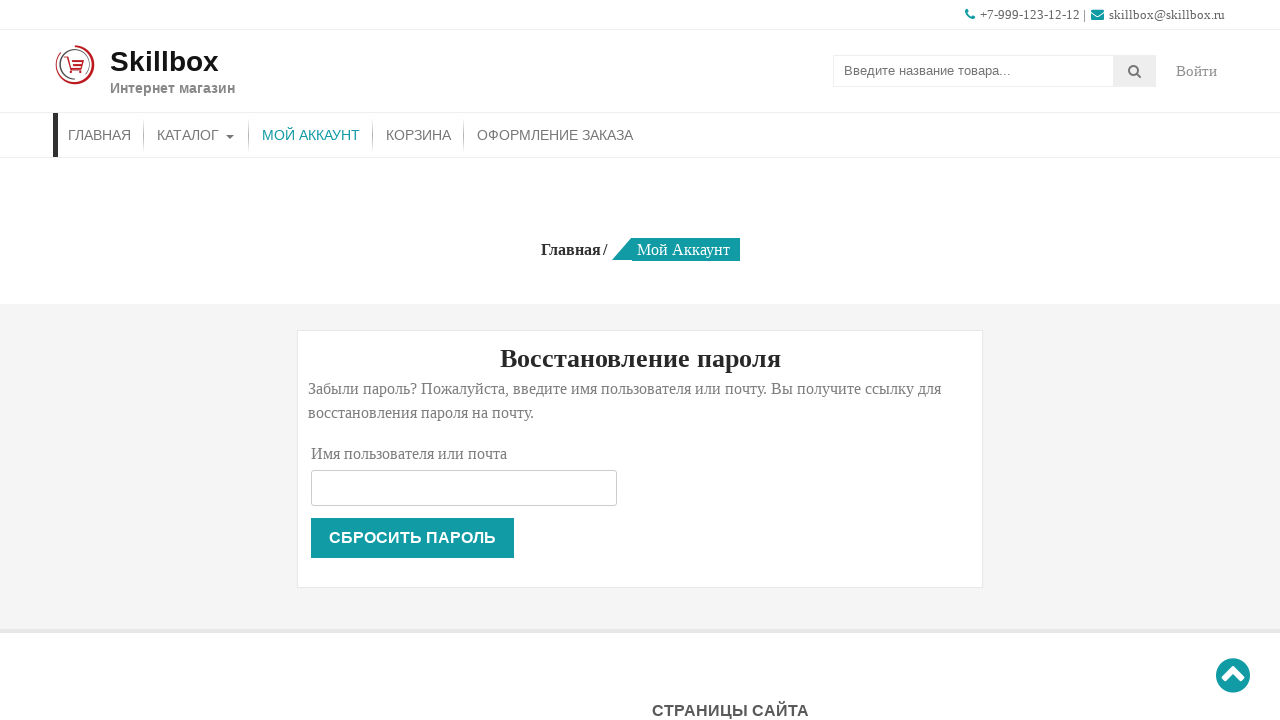

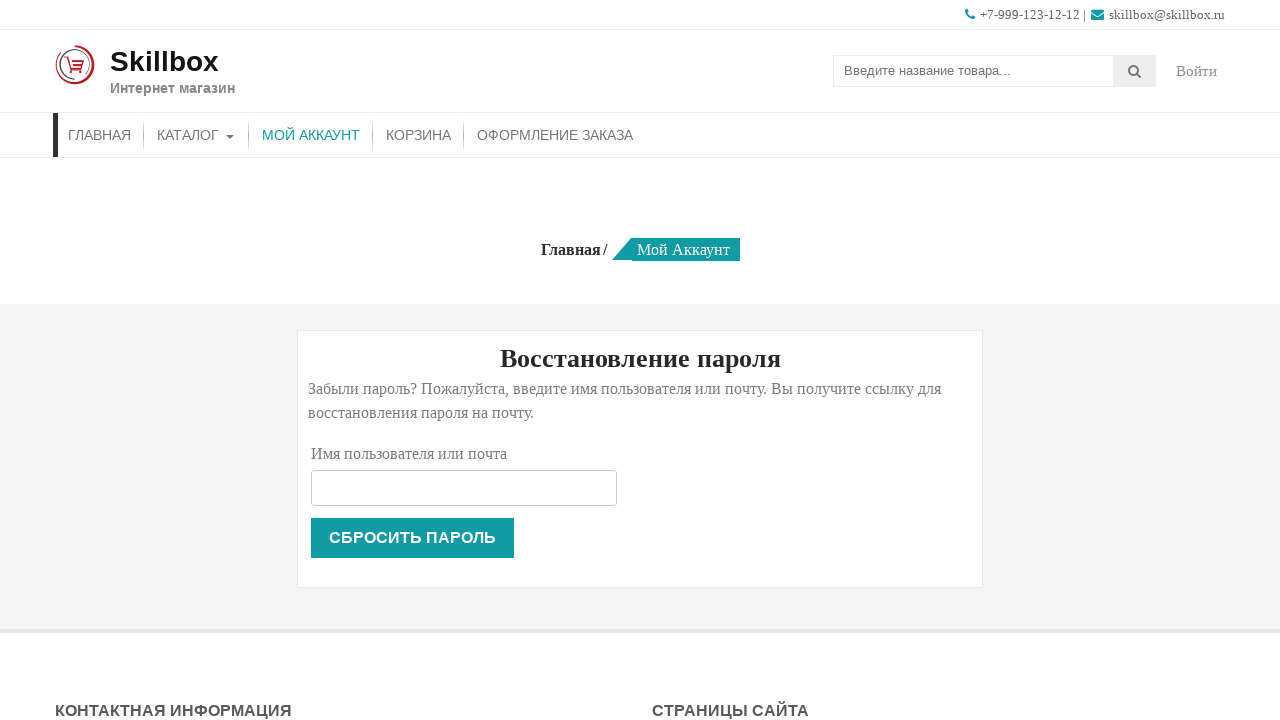